Creates a new paste on Pastebin by filling in content, selecting expiration time, entering a title, and submitting the form

Starting URL: https://pastebin.com/

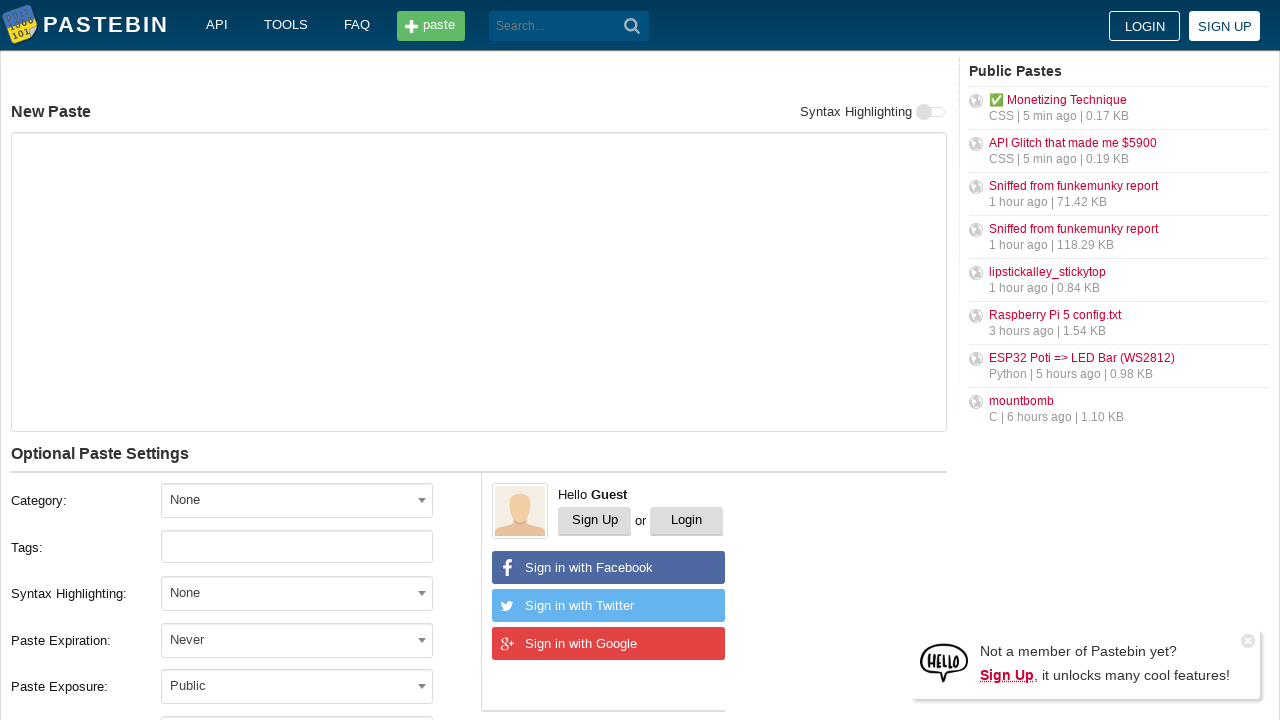

Filled paste content textarea with test text on textarea#postform-text
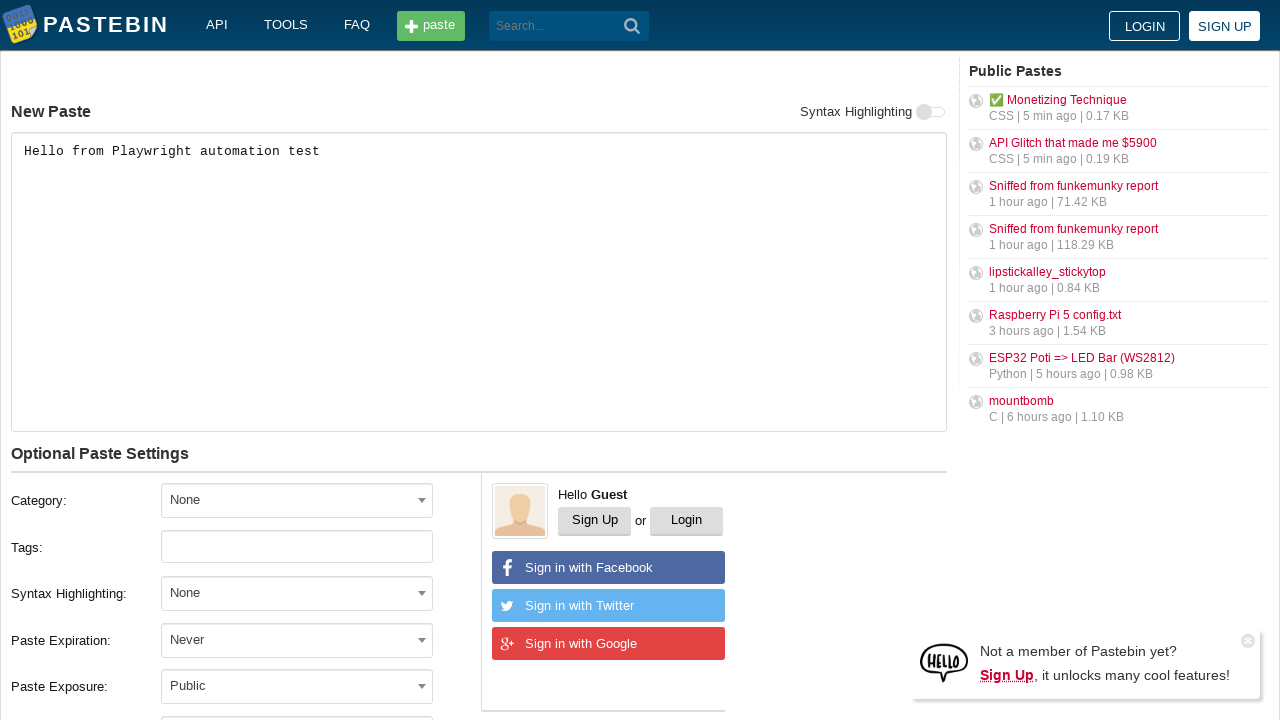

Clicked on expiration time dropdown at (297, 500) on xpath=//*[@id='w0']/div[5]/div[1]/div[1]/div/span/span[1]/span
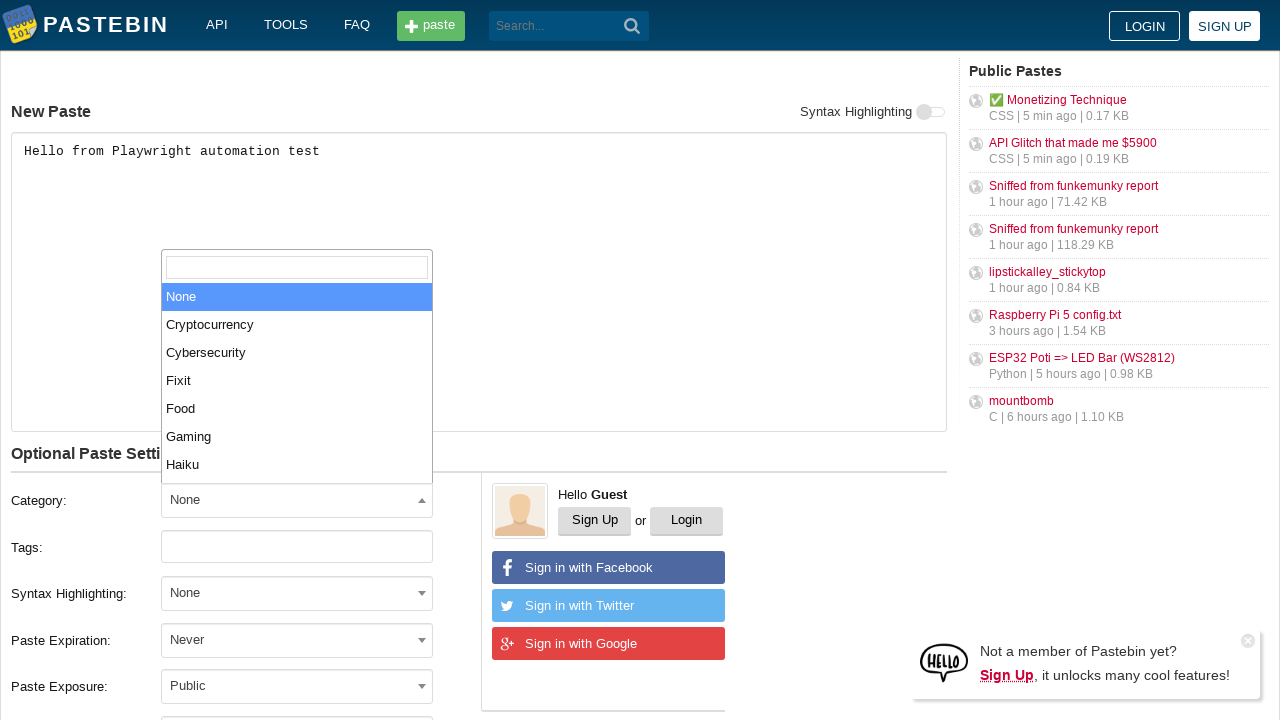

Pressed ArrowDown to navigate dropdown options
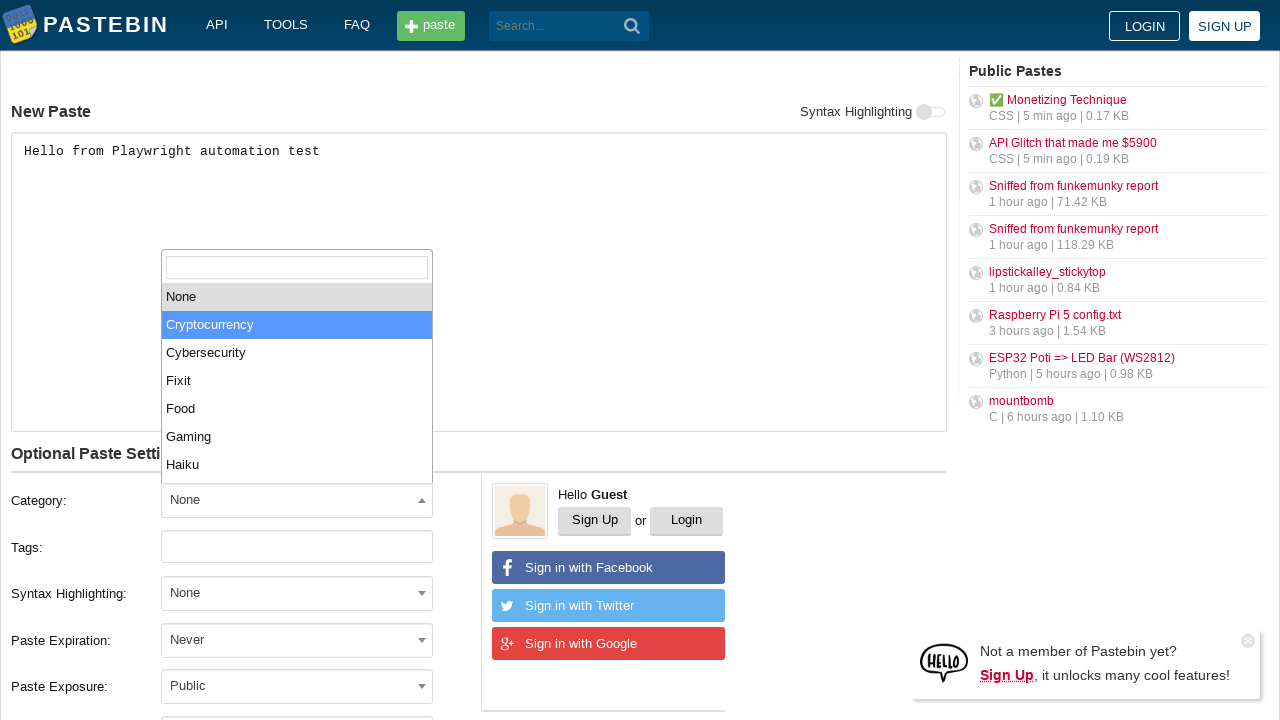

Pressed ArrowDown again to navigate to 10 minutes option
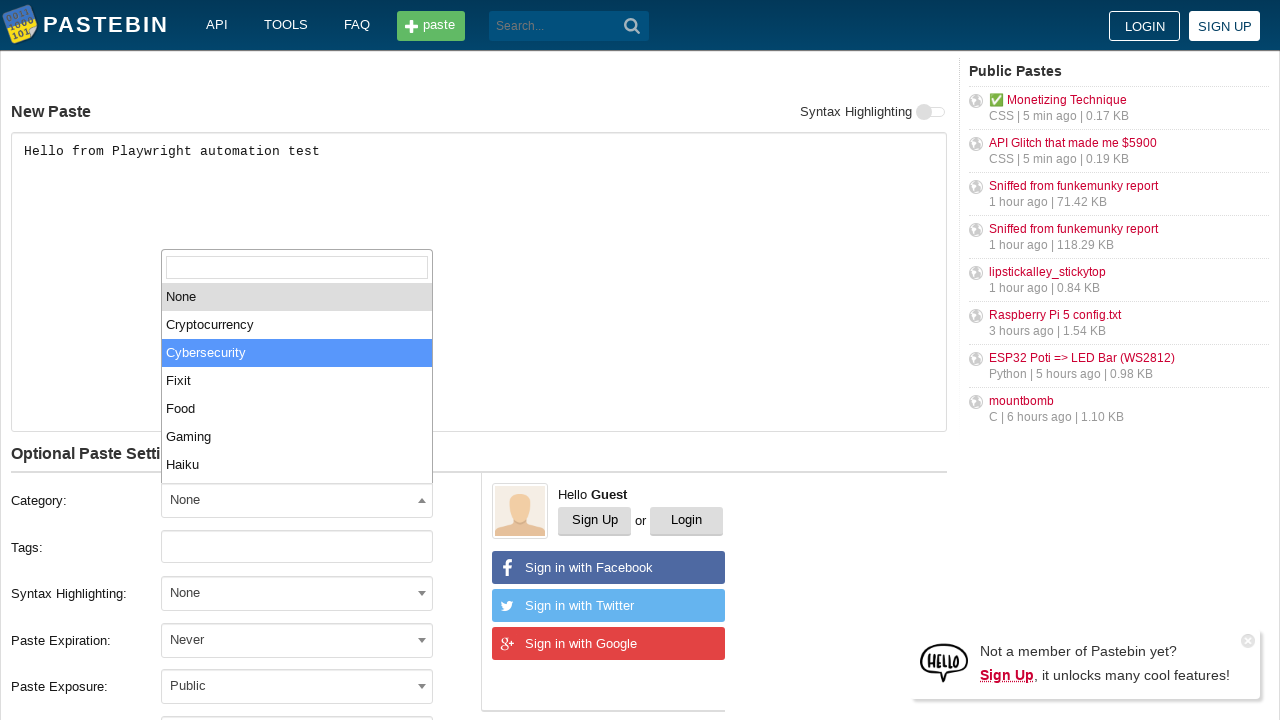

Selected 10 minutes expiration time from dropdown
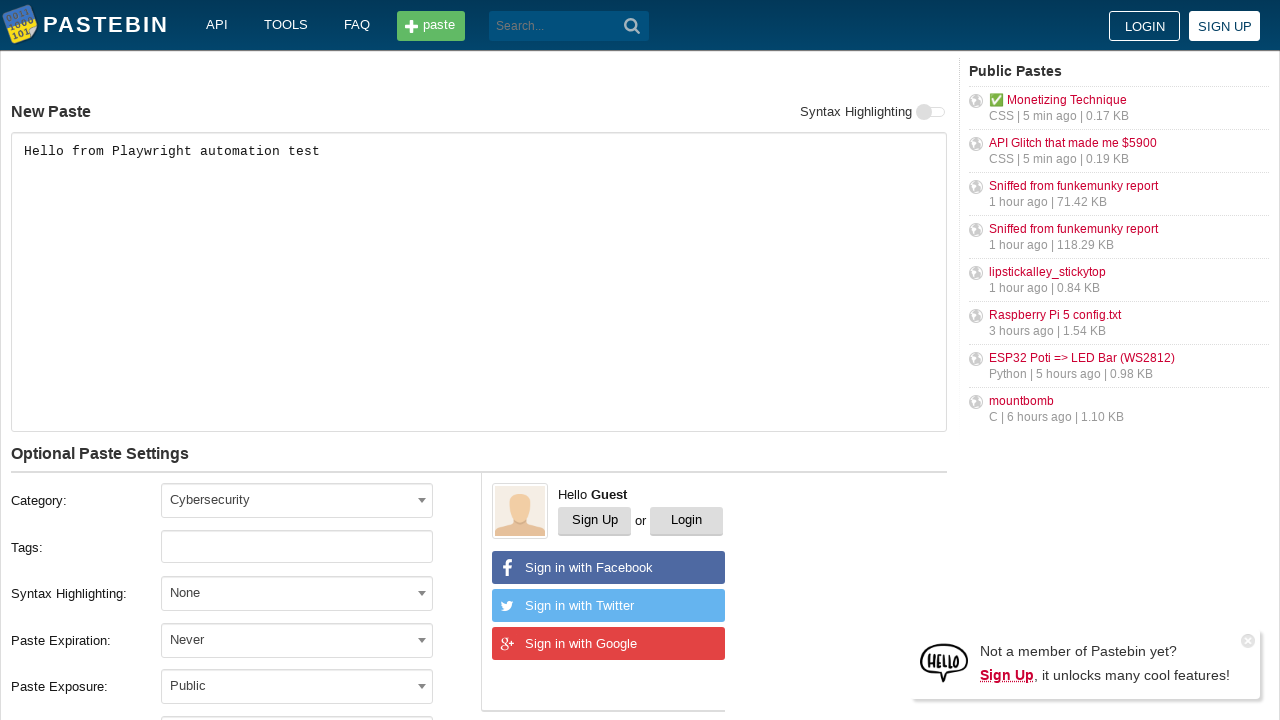

Filled paste title field with 'Test Paste Title' on input#postform-name
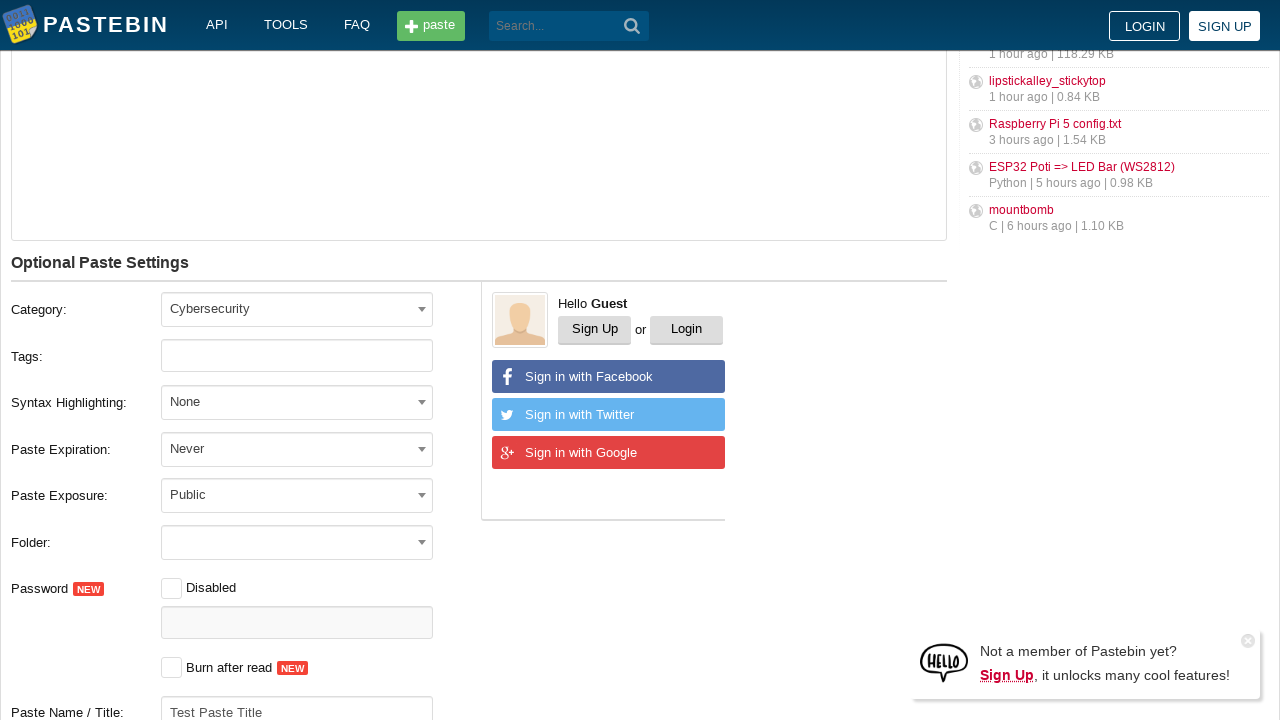

Clicked submit button to create paste at (240, 400) on xpath=//button[contains(@class, 'form-btn-container')]/button | //*[@class='form
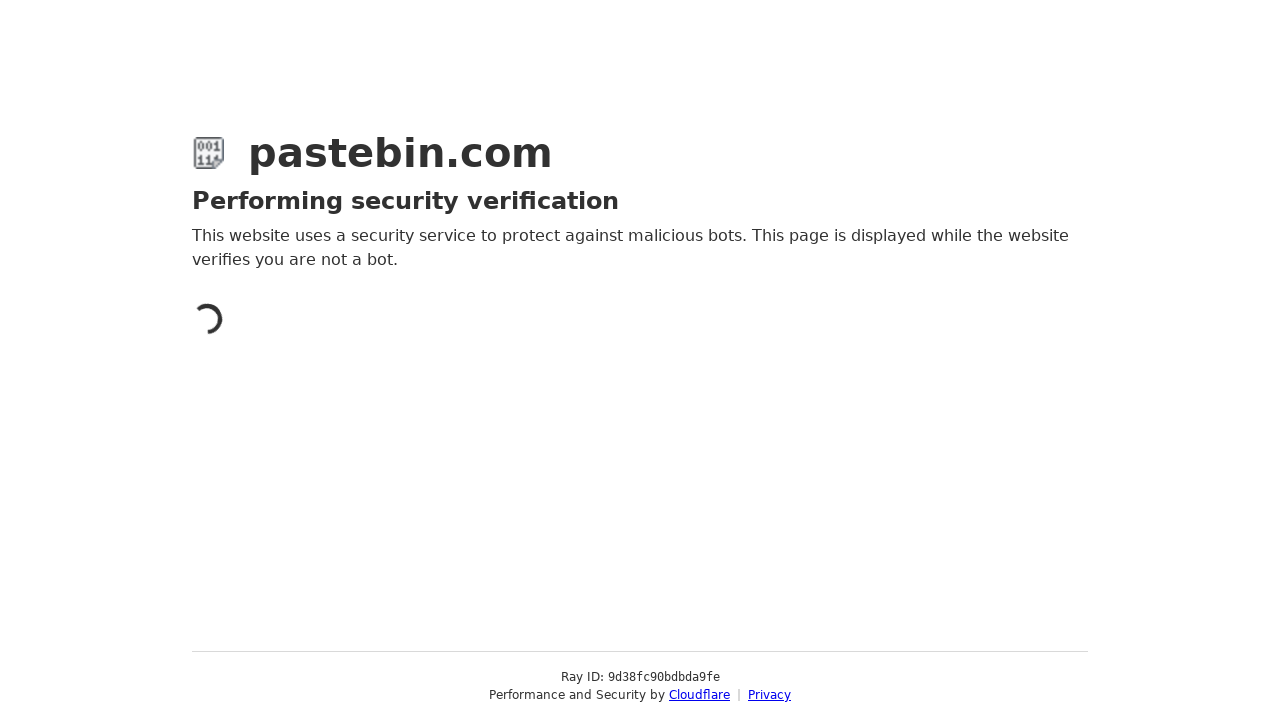

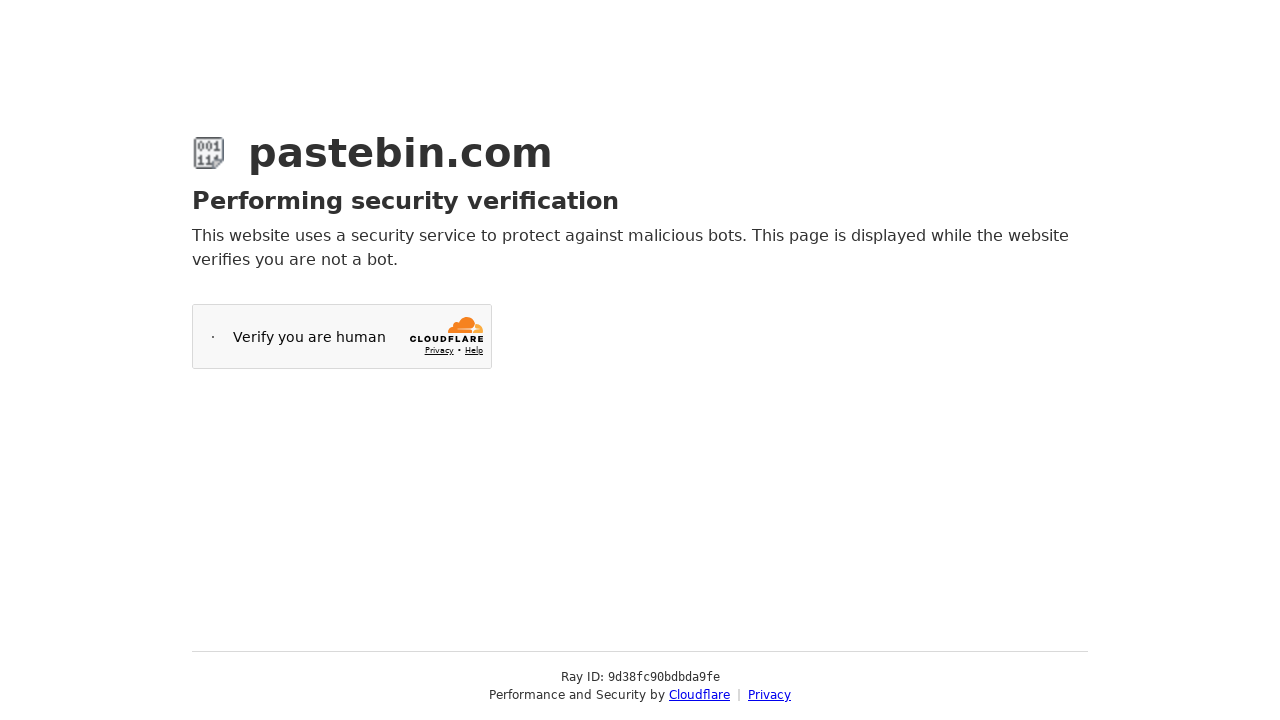